Tests launching YouTube homepage by navigating to the site, maximizing the window, and verifying the page title and URL are correctly loaded.

Starting URL: https://www.youtube.com/

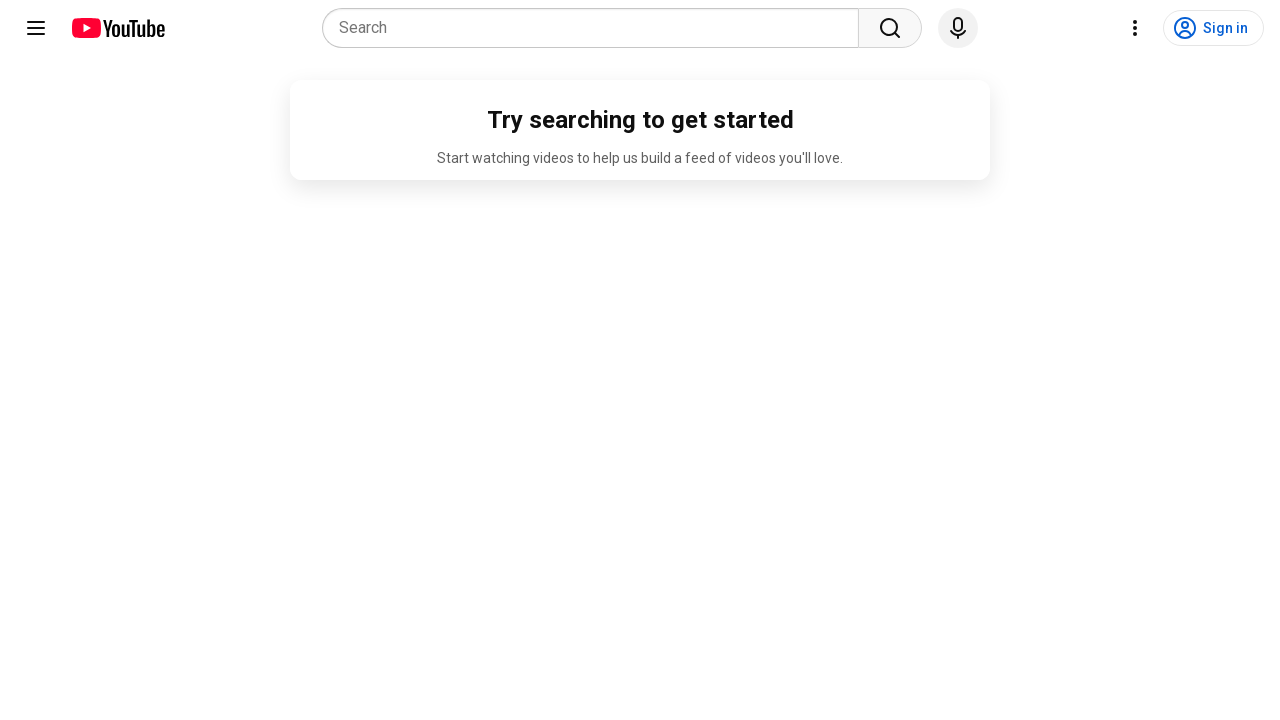

Set viewport size to 1920x1080 to maximize window
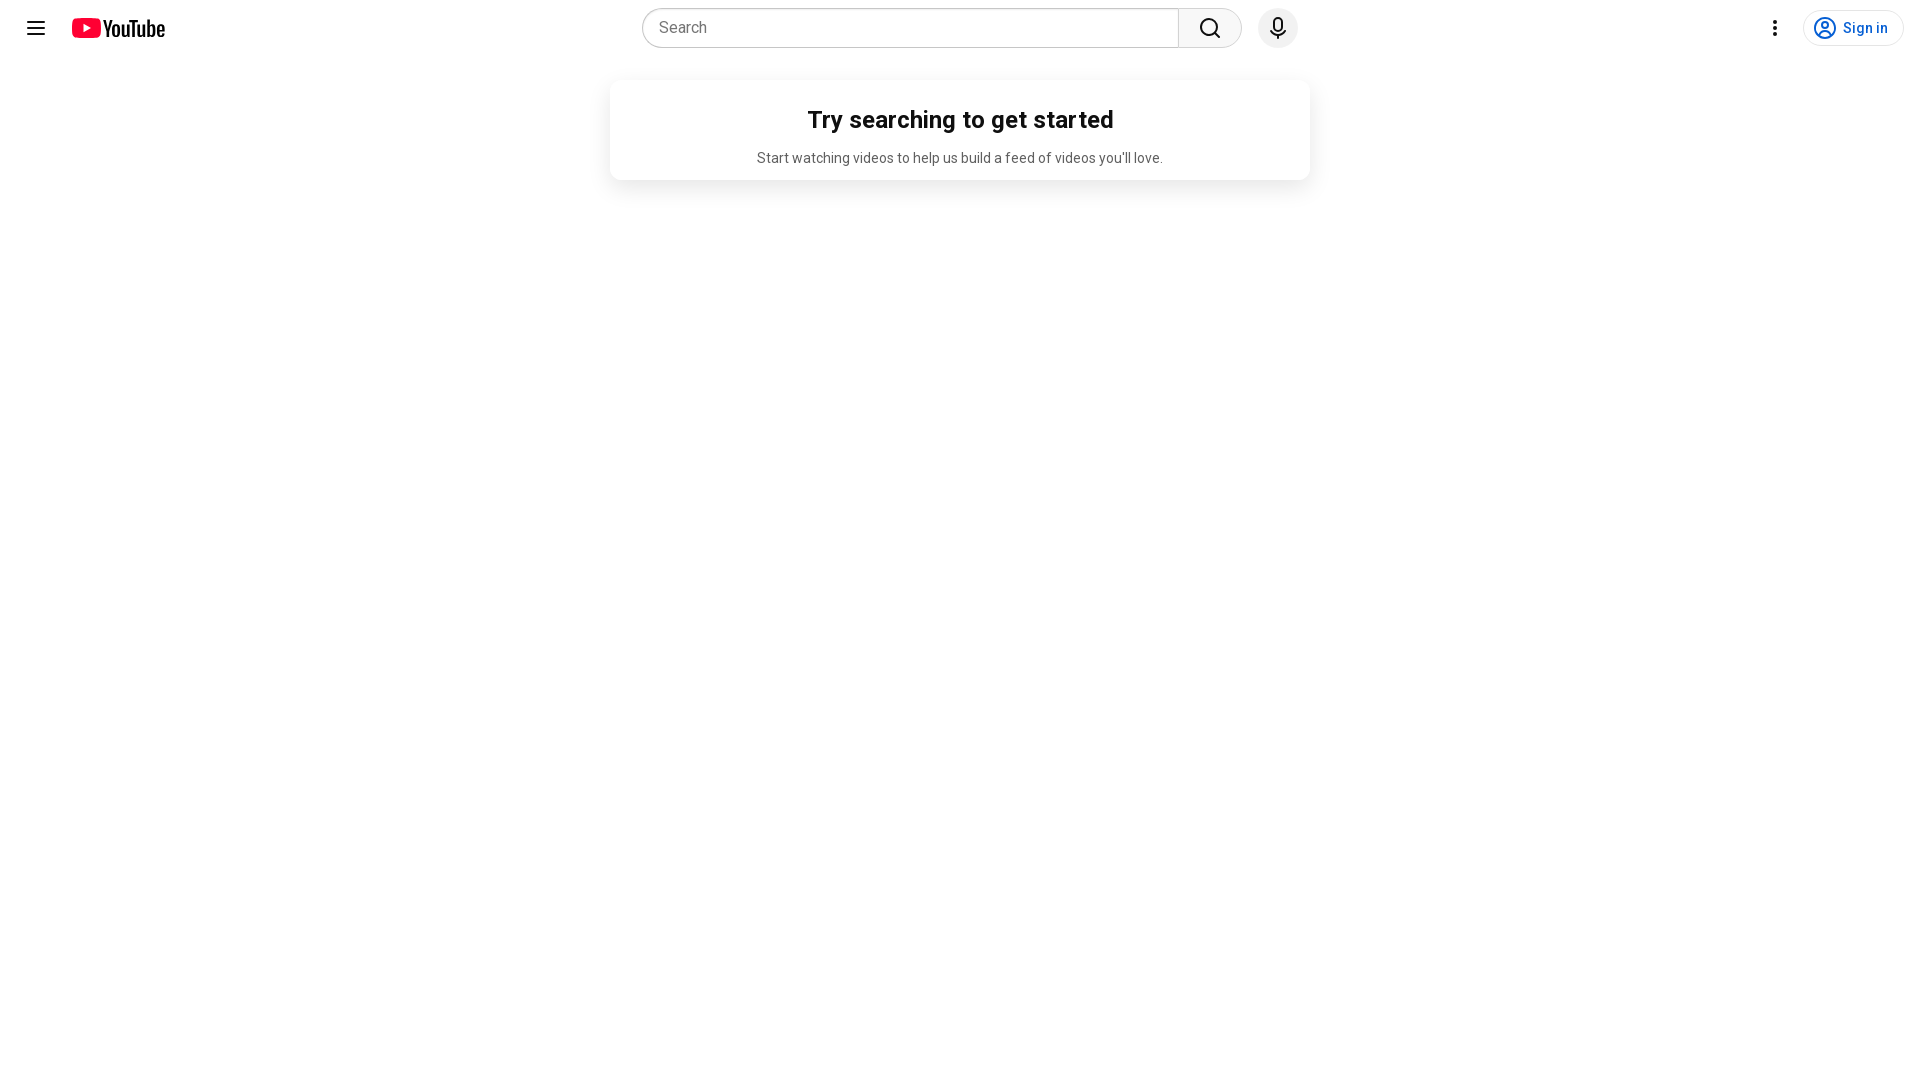

Retrieved page title
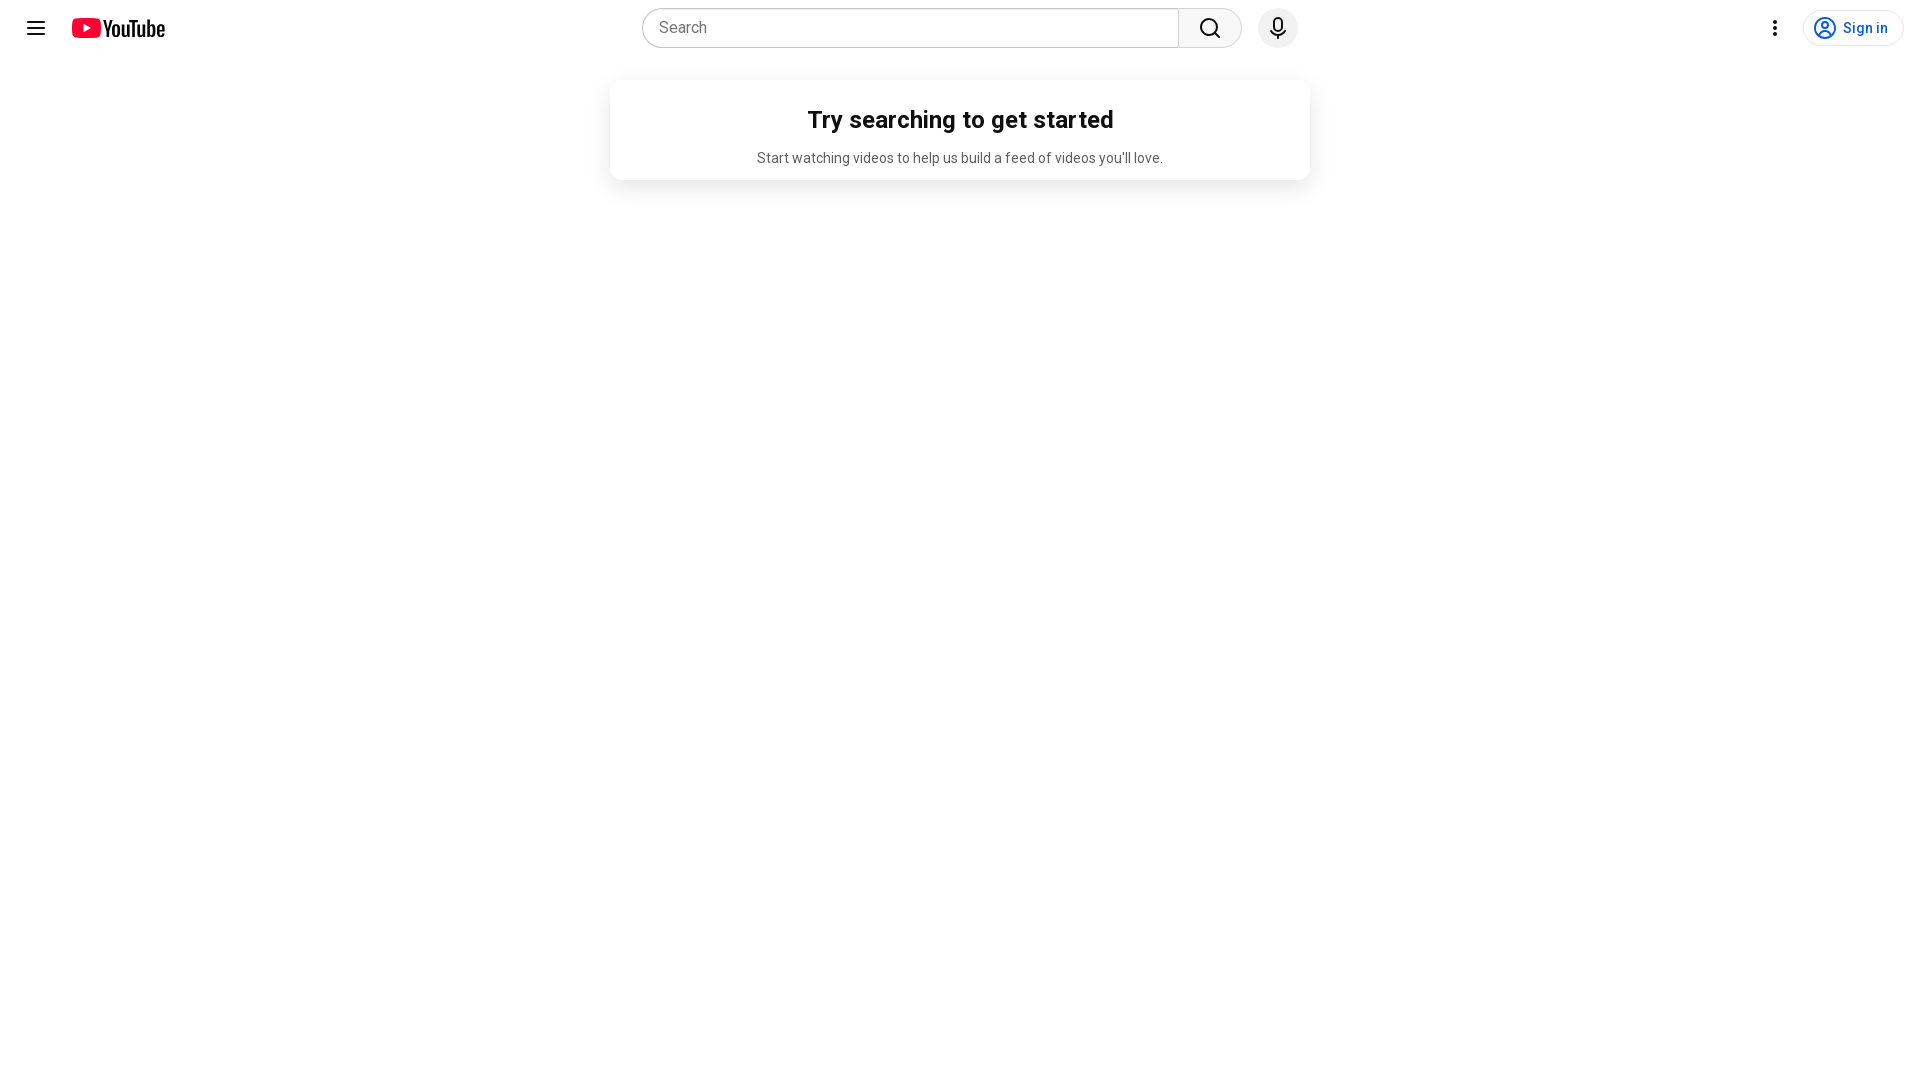

Retrieved current URL
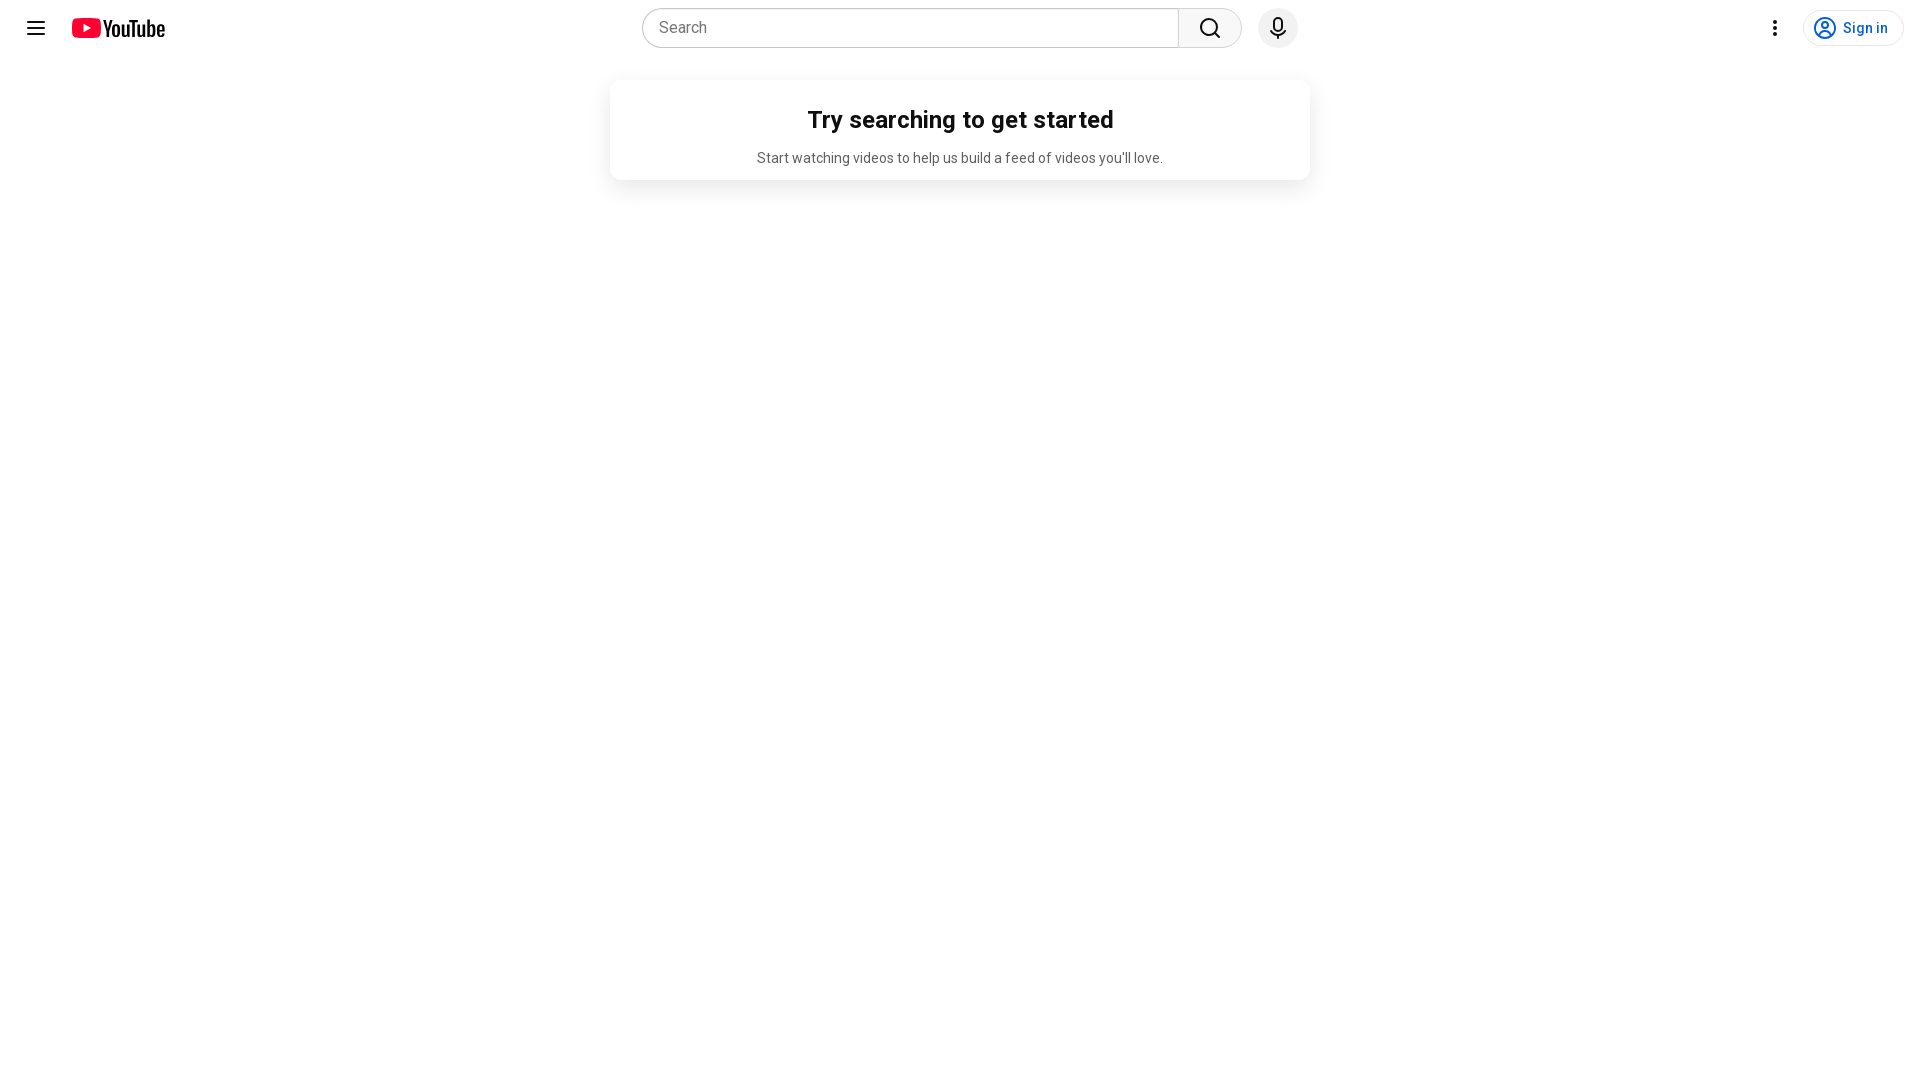

URL verification successful: YouTube homepage loaded correctly
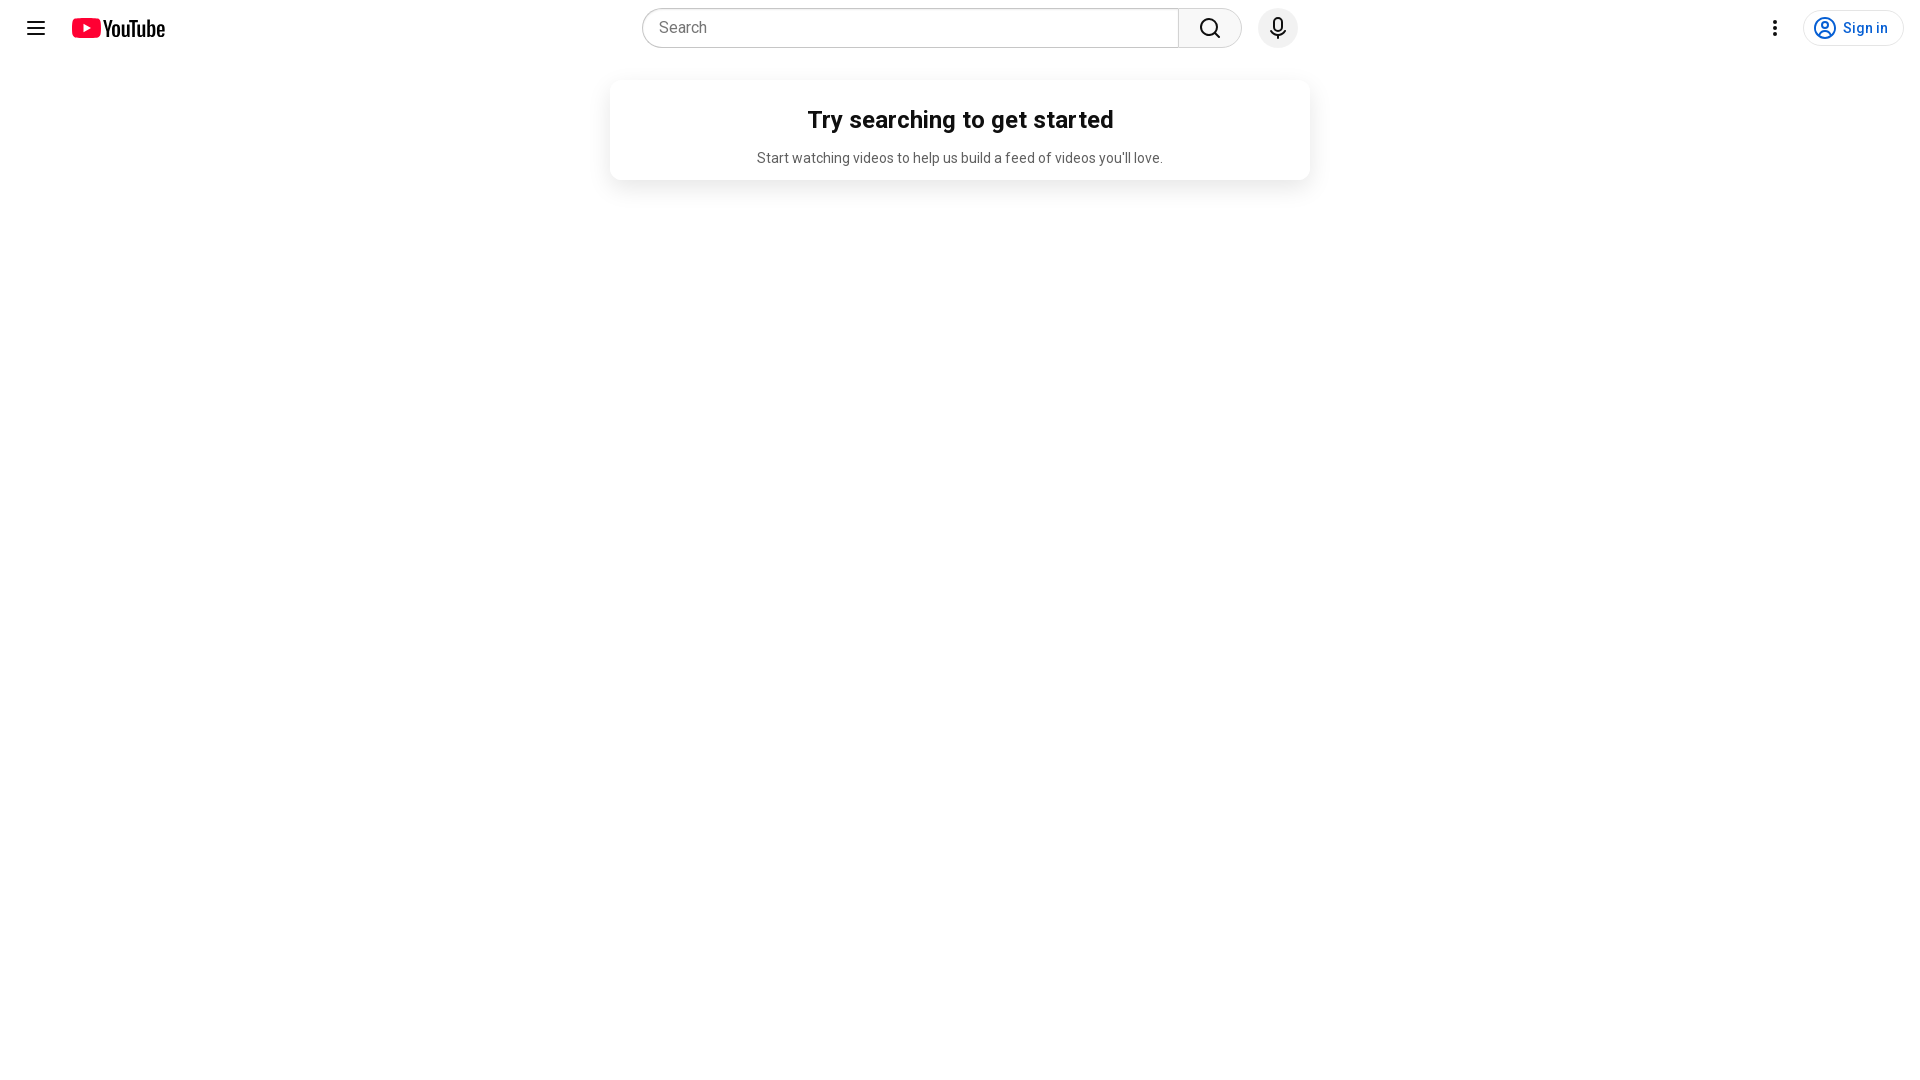

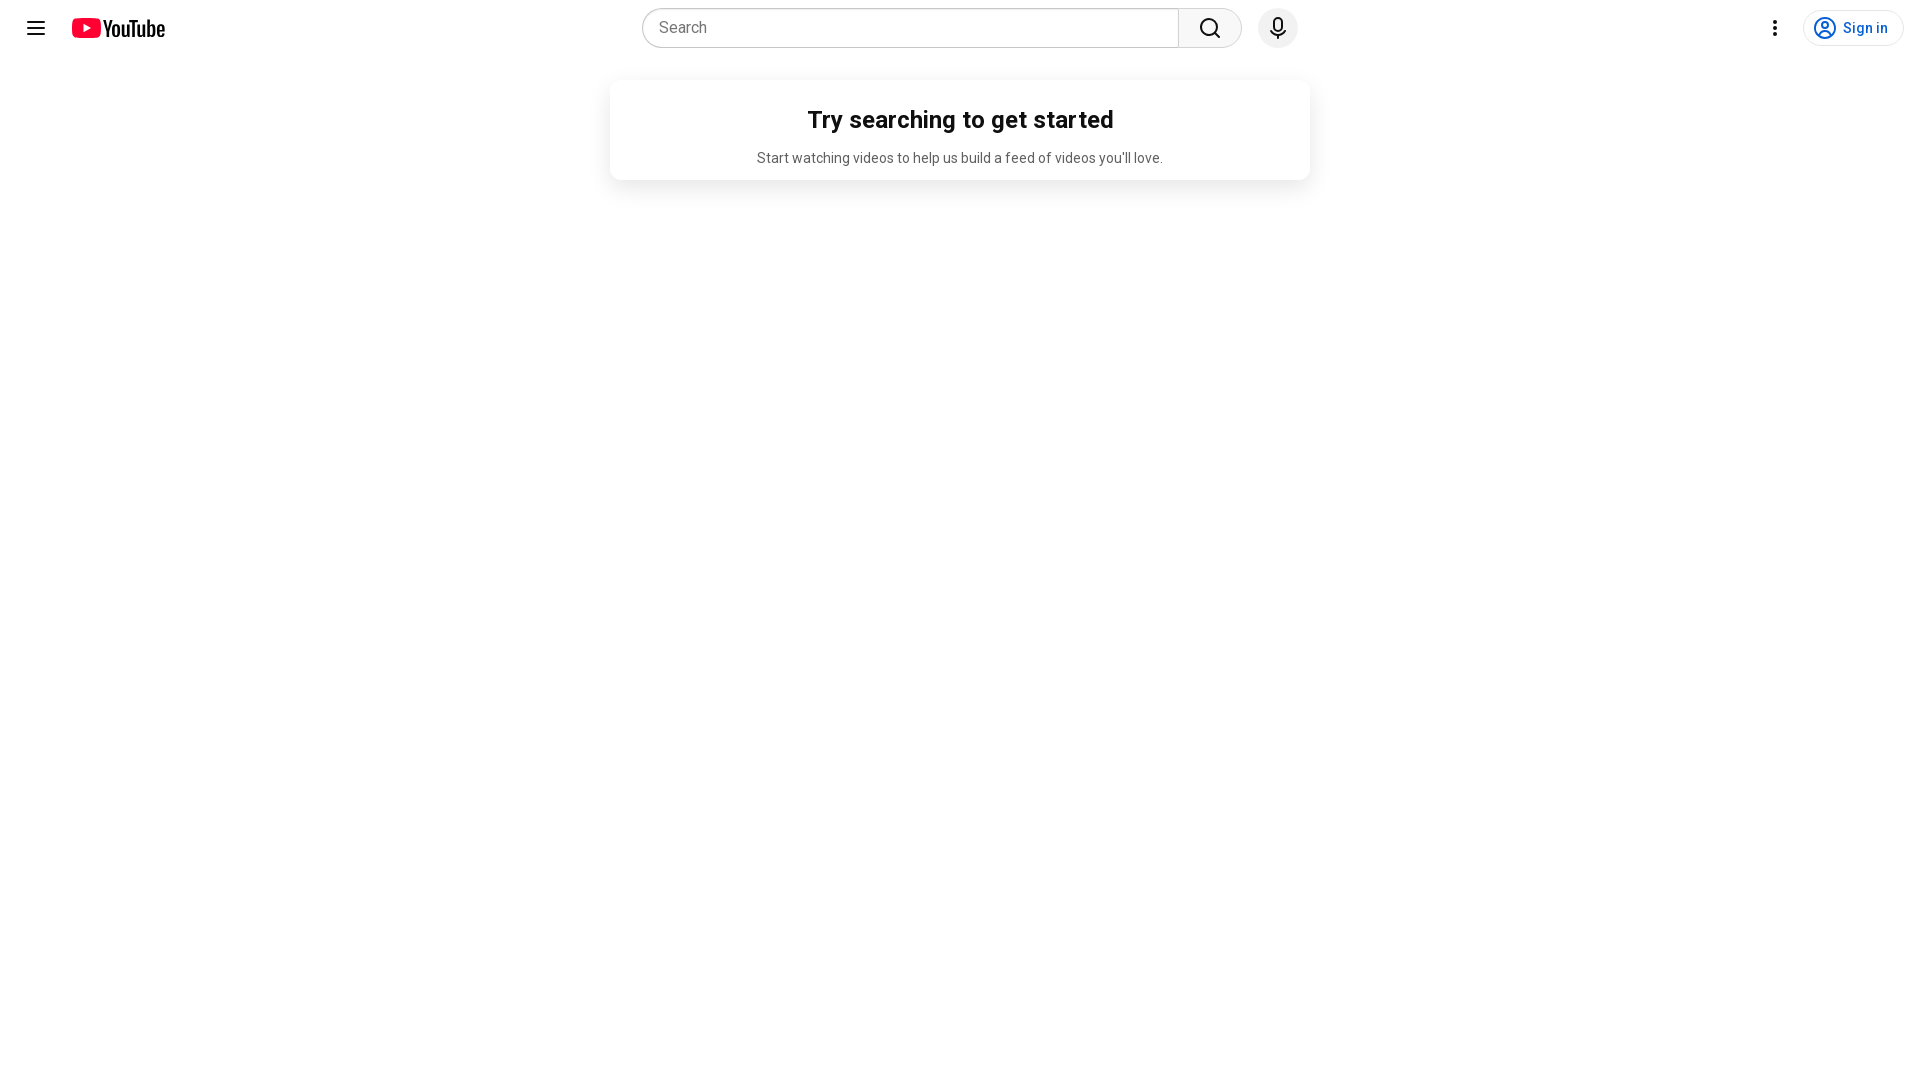